Tests that the browser back button works correctly with filter navigation

Starting URL: https://demo.playwright.dev/todomvc

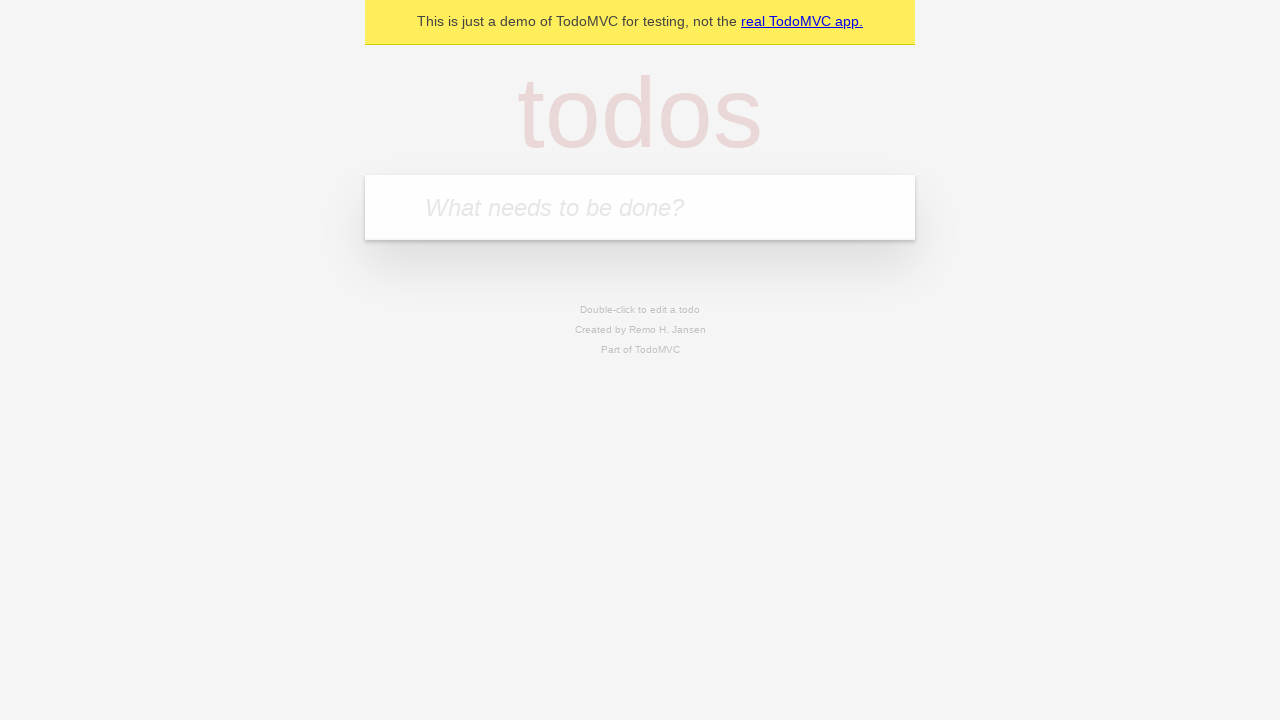

Filled todo input with 'buy some cheese' on internal:attr=[placeholder="What needs to be done?"i]
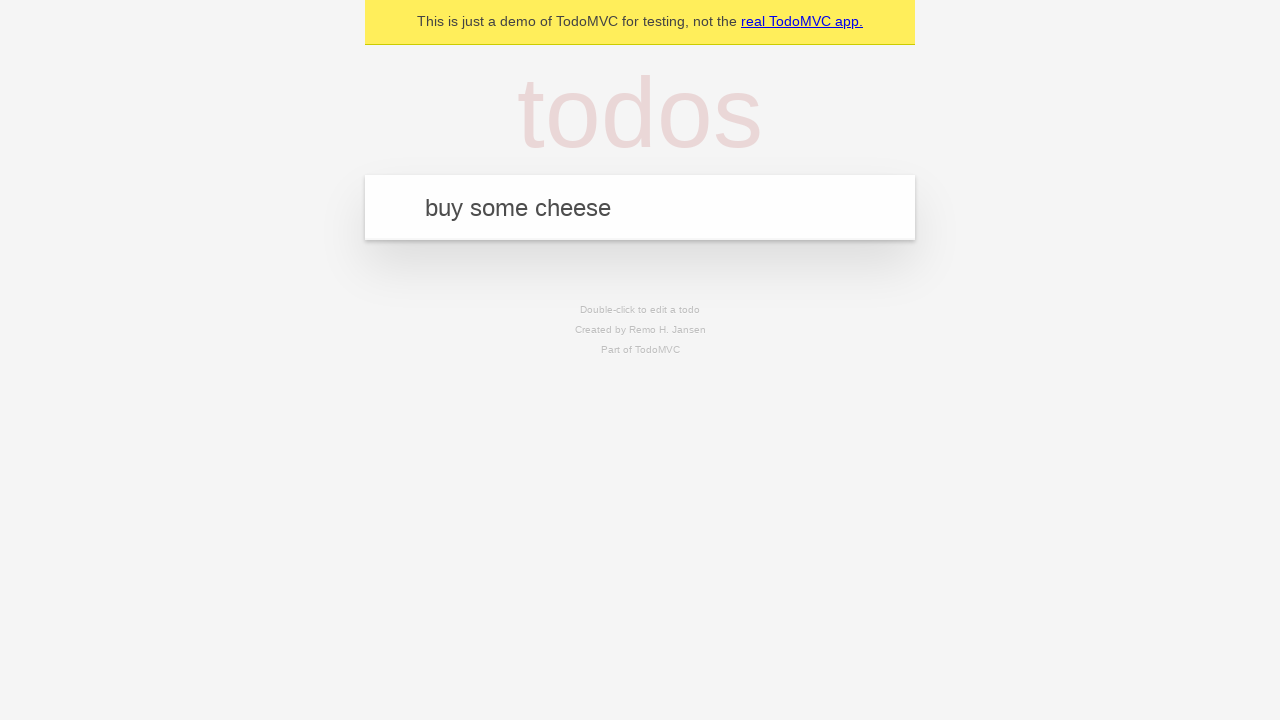

Pressed Enter to create todo 'buy some cheese' on internal:attr=[placeholder="What needs to be done?"i]
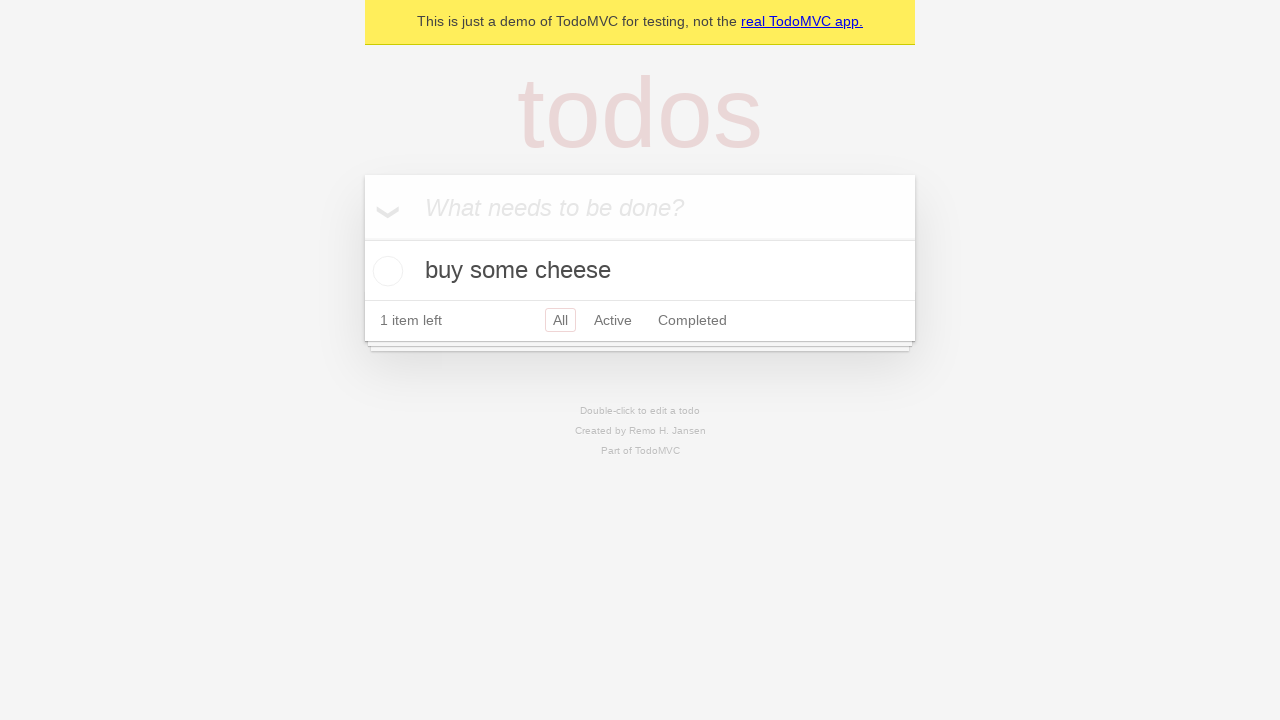

Filled todo input with 'feed the cat' on internal:attr=[placeholder="What needs to be done?"i]
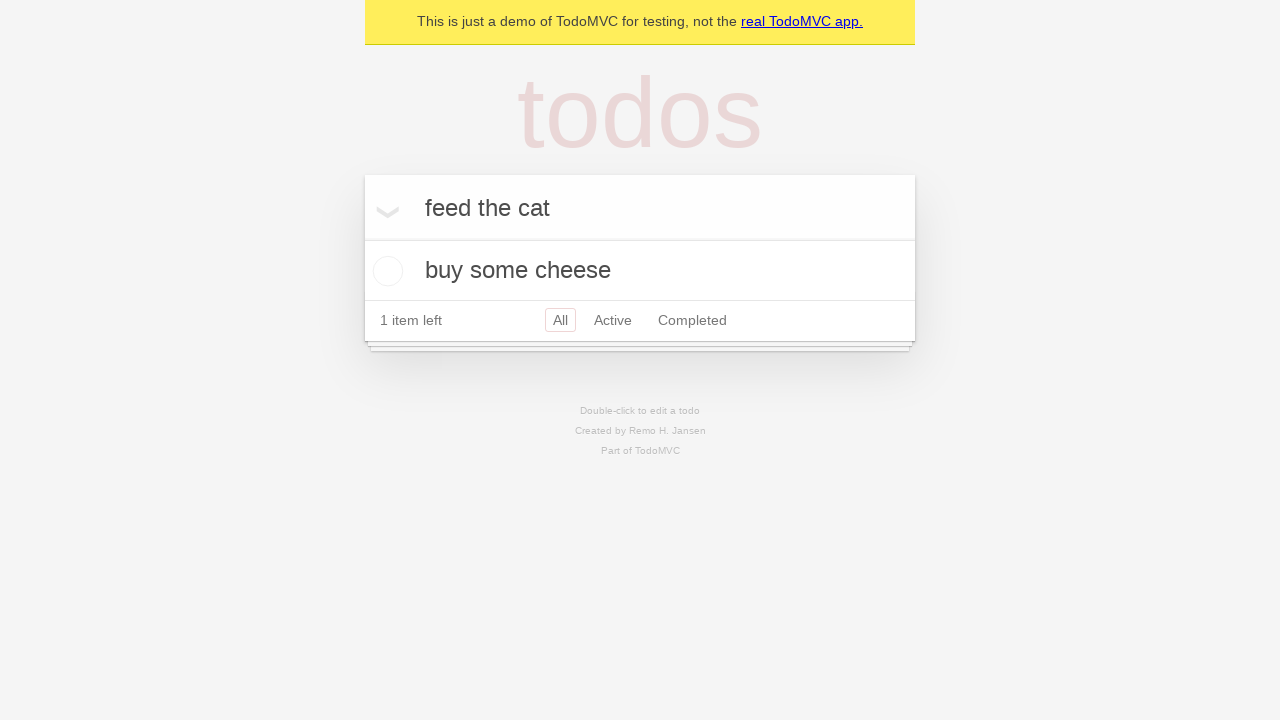

Pressed Enter to create todo 'feed the cat' on internal:attr=[placeholder="What needs to be done?"i]
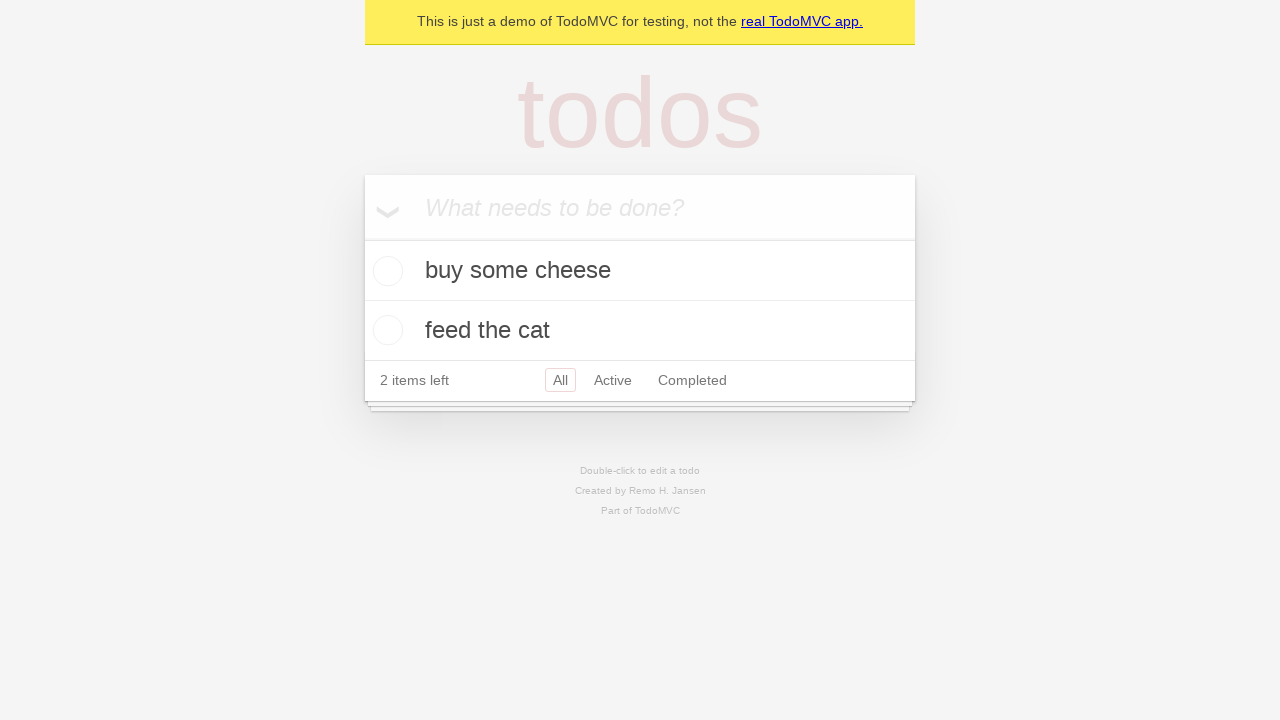

Filled todo input with 'book a doctors appointment' on internal:attr=[placeholder="What needs to be done?"i]
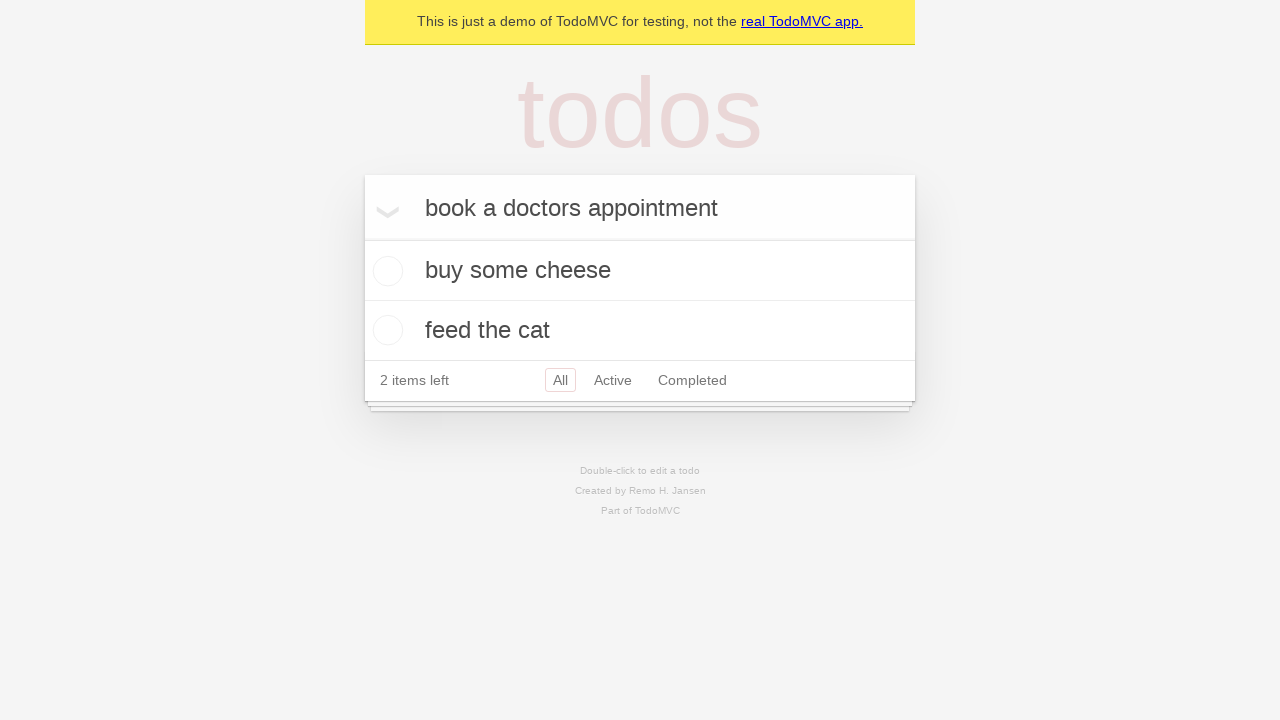

Pressed Enter to create todo 'book a doctors appointment' on internal:attr=[placeholder="What needs to be done?"i]
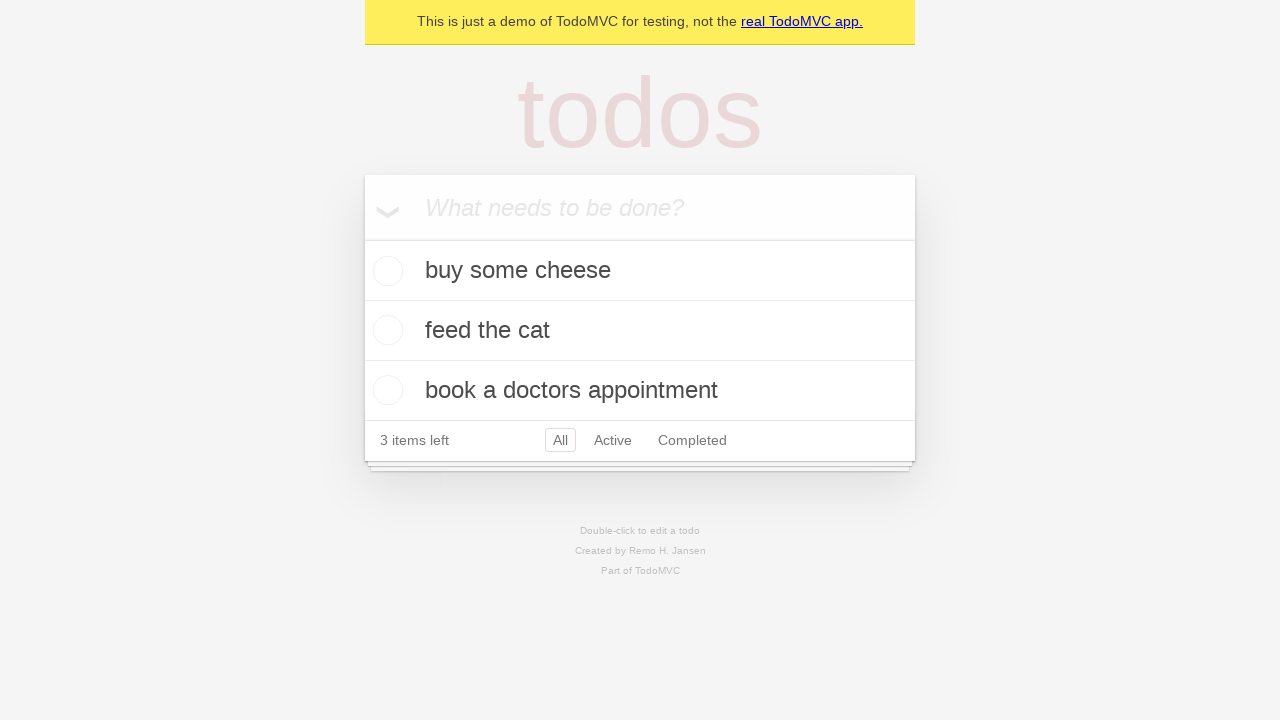

All three todos loaded and visible
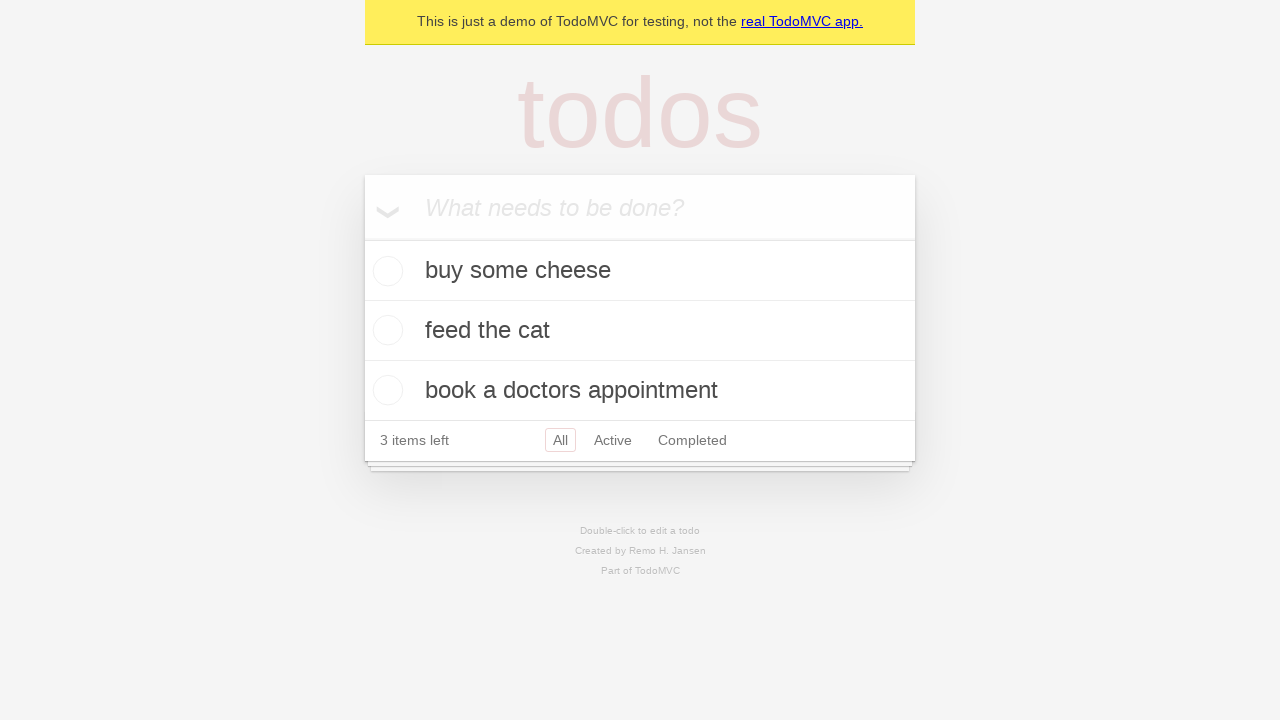

Checked the second todo item (feed the cat) at (385, 330) on [data-testid='todo-item'] >> nth=1 >> internal:role=checkbox
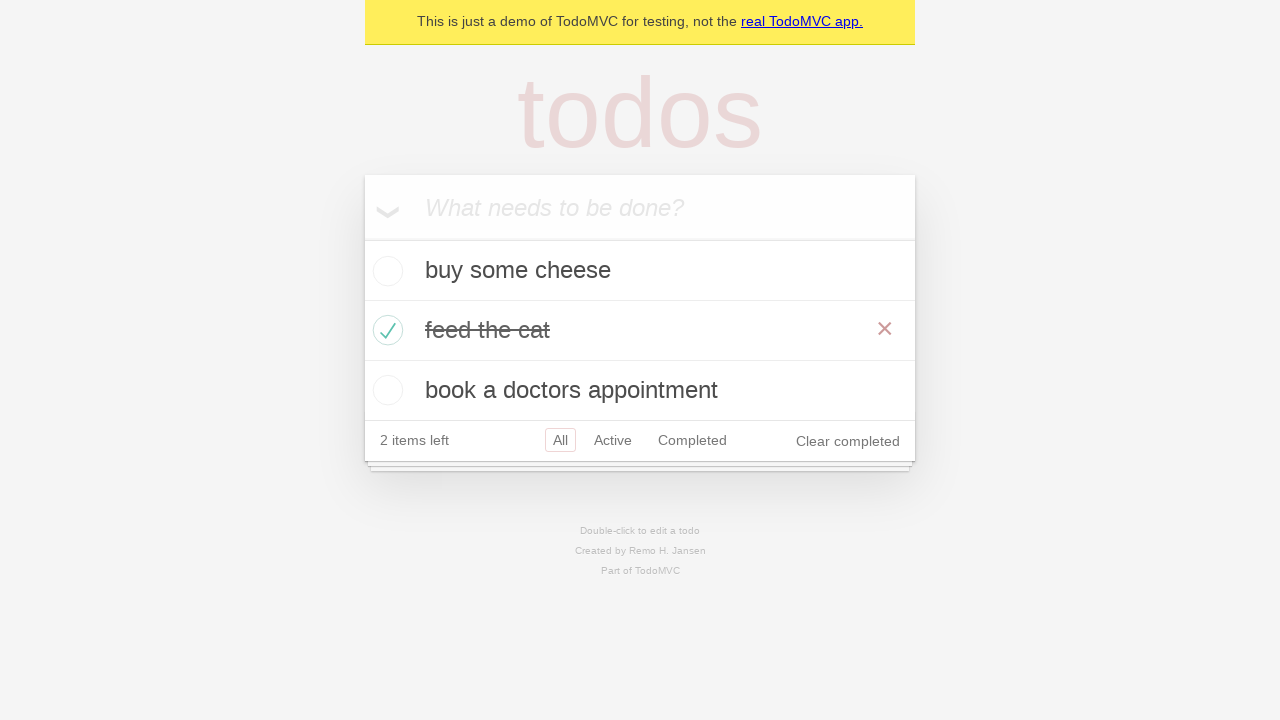

Clicked on 'All' filter at (560, 440) on internal:role=link[name="All"i]
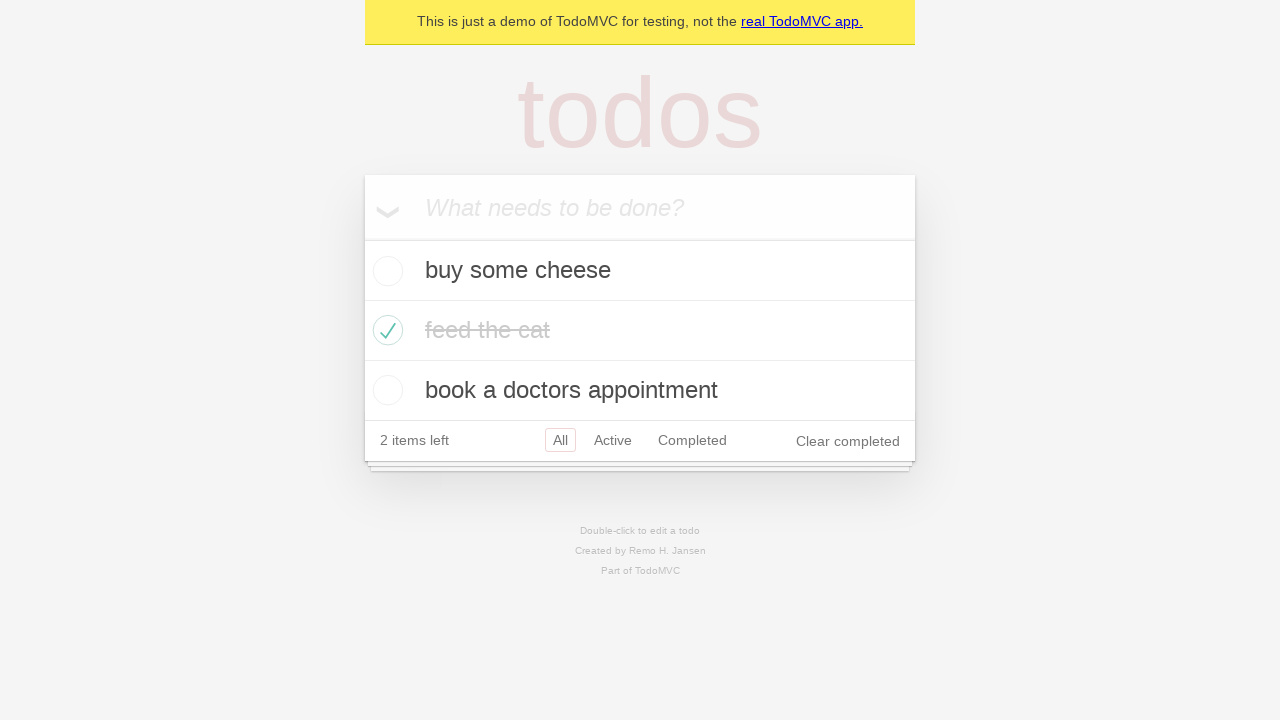

Clicked on 'Active' filter at (613, 440) on internal:role=link[name="Active"i]
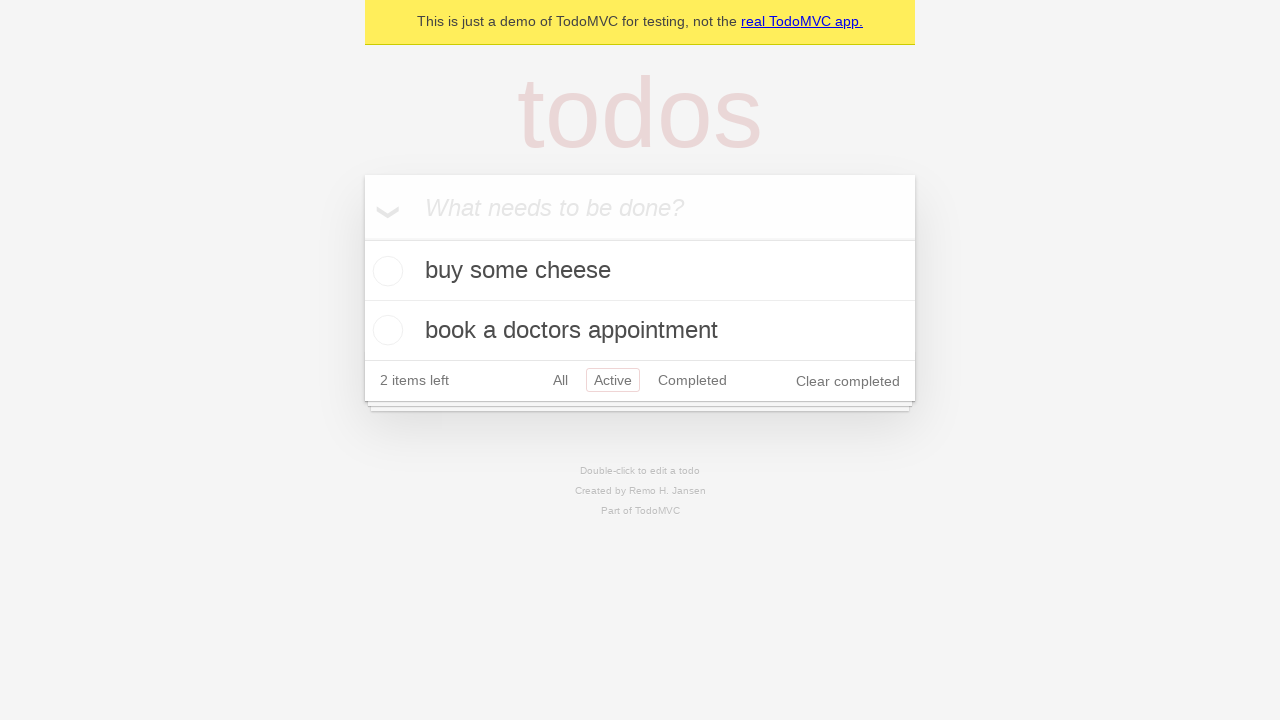

Clicked on 'Completed' filter at (692, 380) on internal:role=link[name="Completed"i]
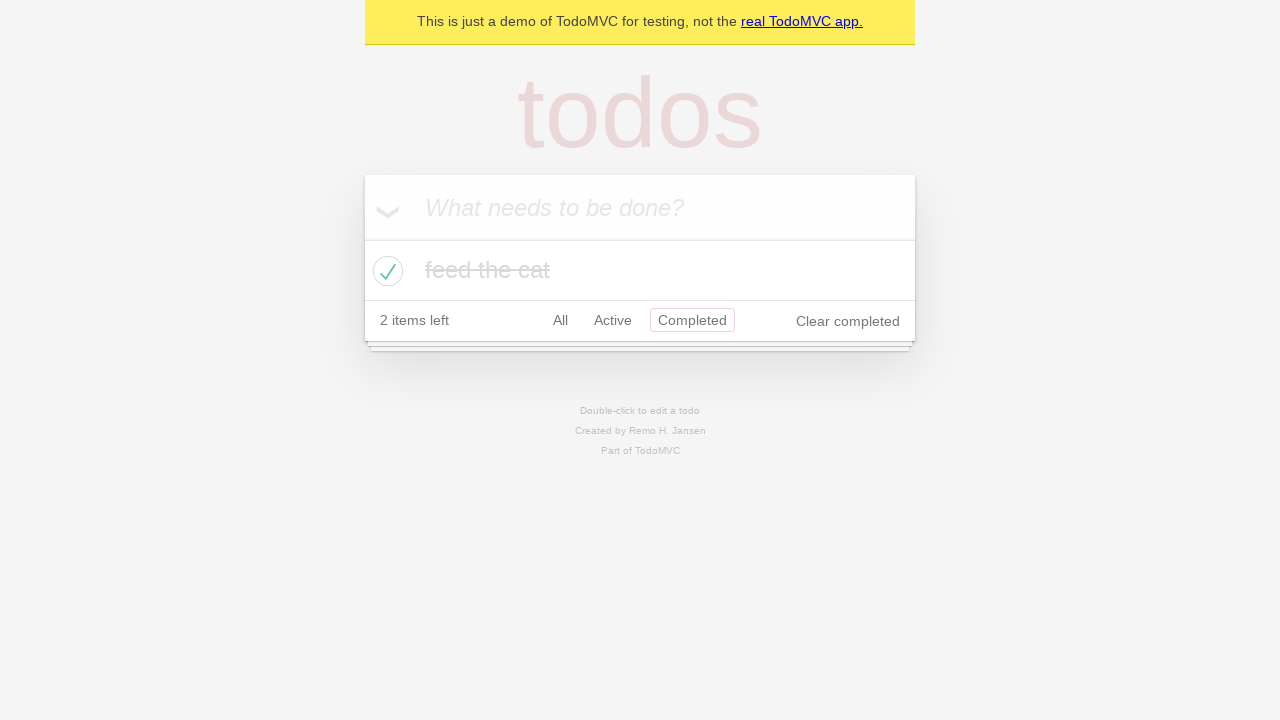

Navigated back to 'Active' filter using browser back button
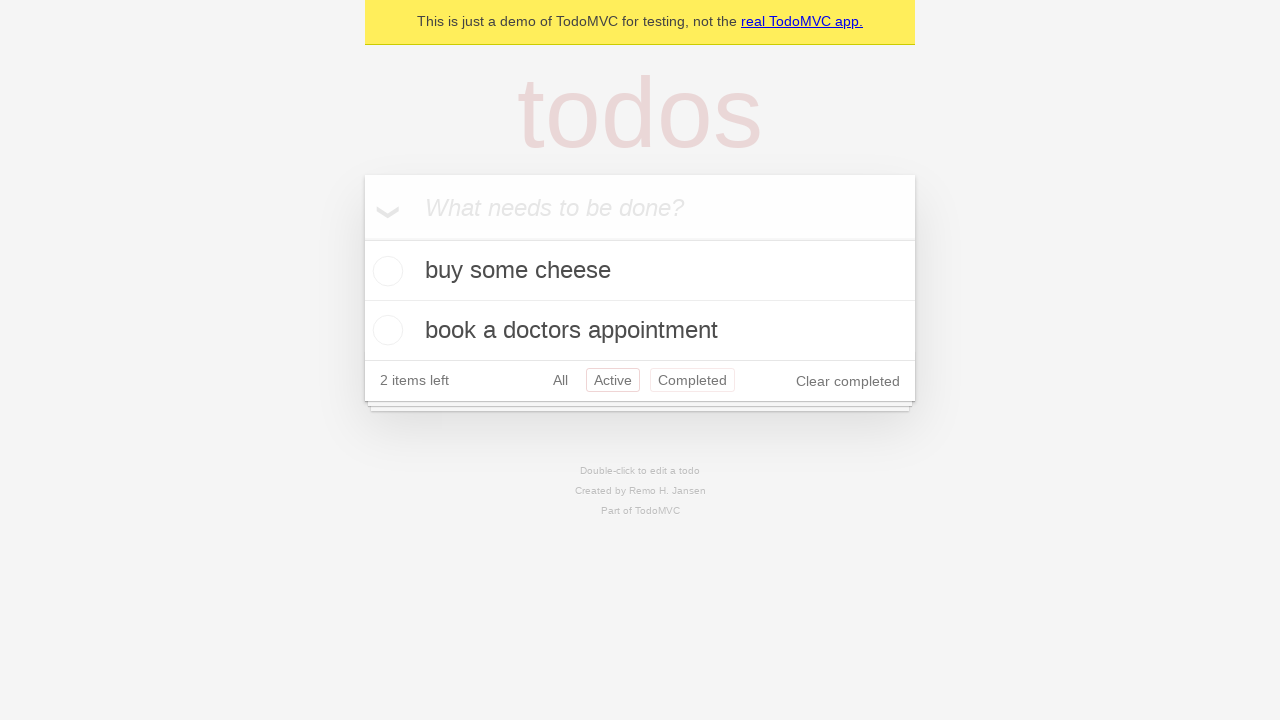

Navigated back to 'All' filter using browser back button
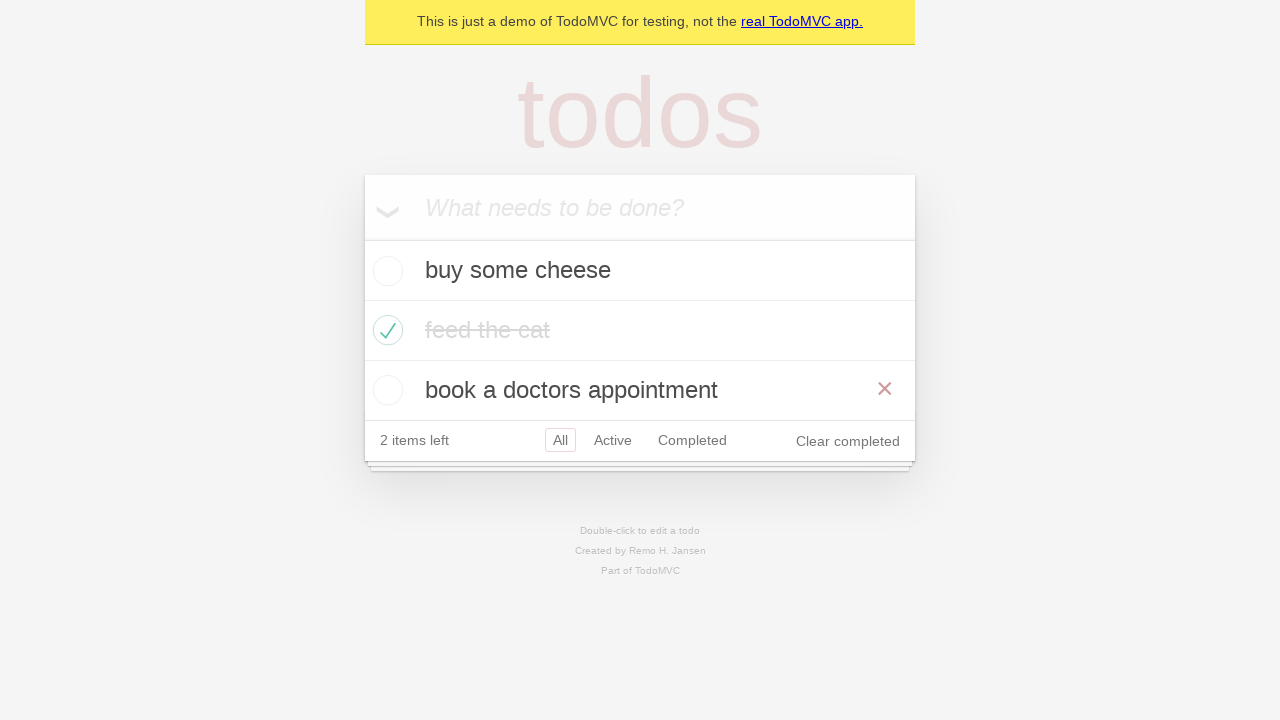

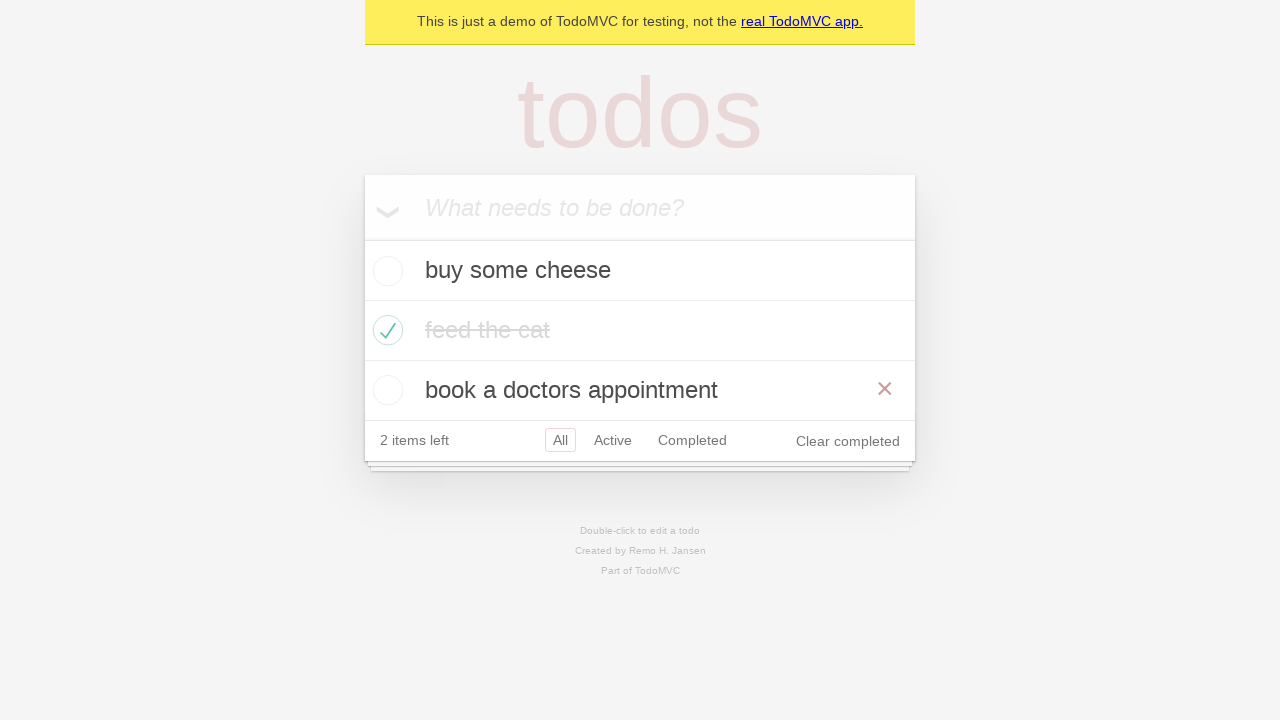